Tests file download functionality by navigating to a download page, clicking the first download link, and triggering a file download.

Starting URL: https://the-internet.herokuapp.com/download

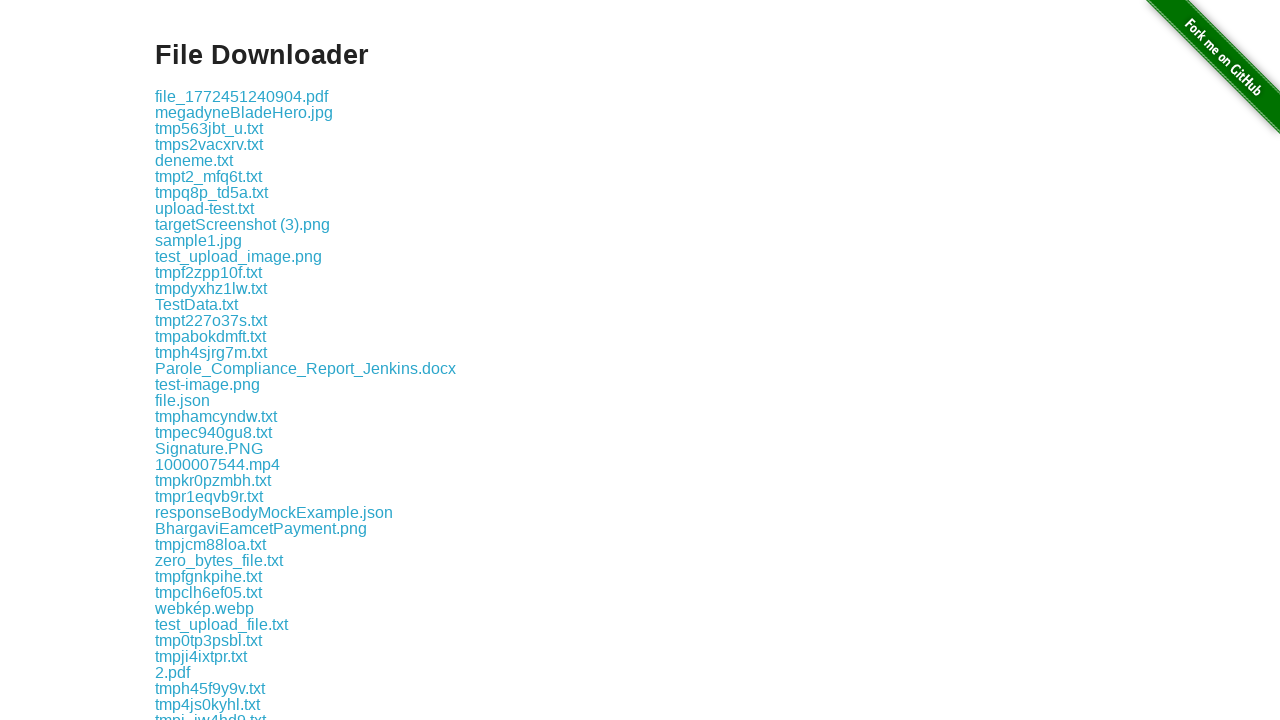

Download page loaded and first download link element is visible
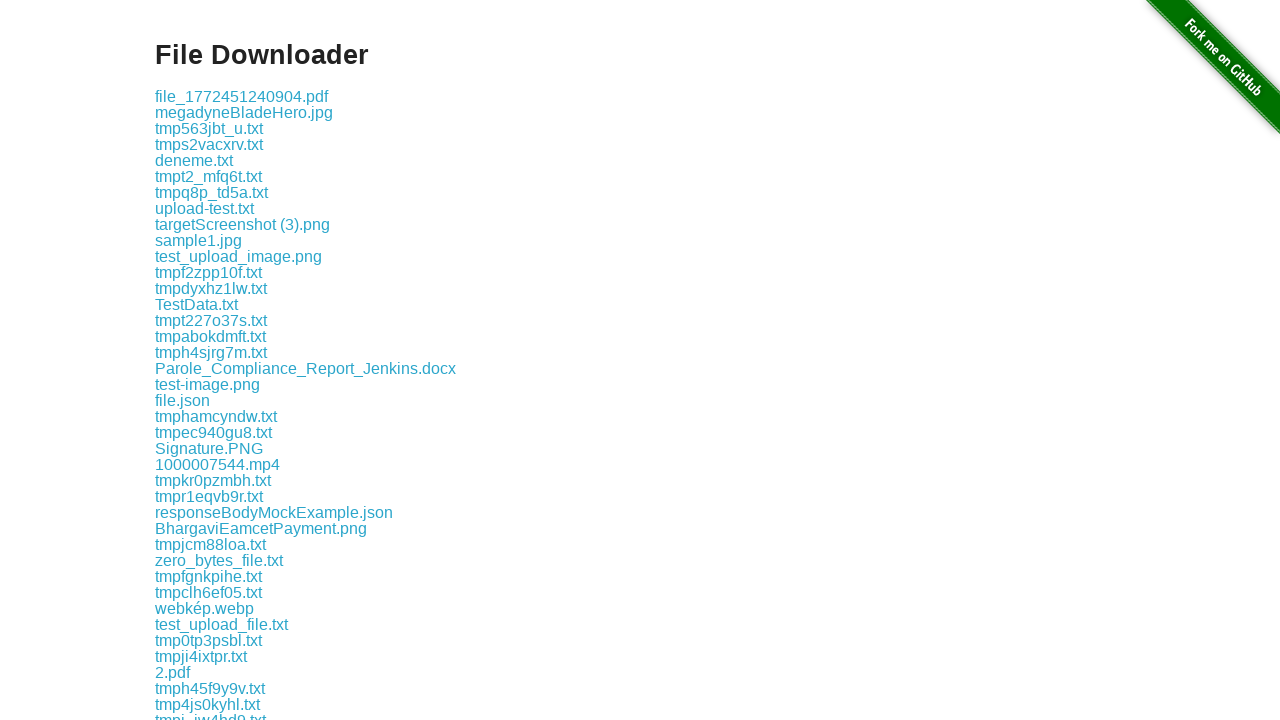

Clicked the first download link to initiate file download at (242, 96) on .example a >> nth=0
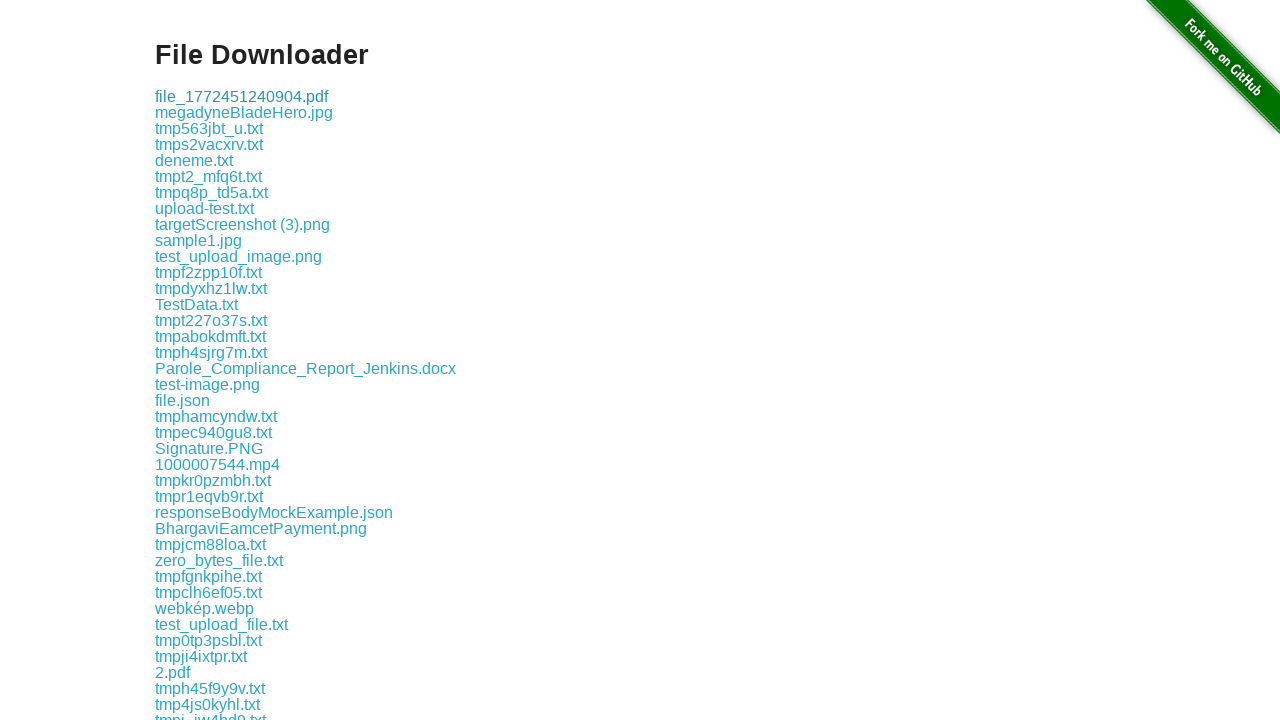

Waited for download to initiate
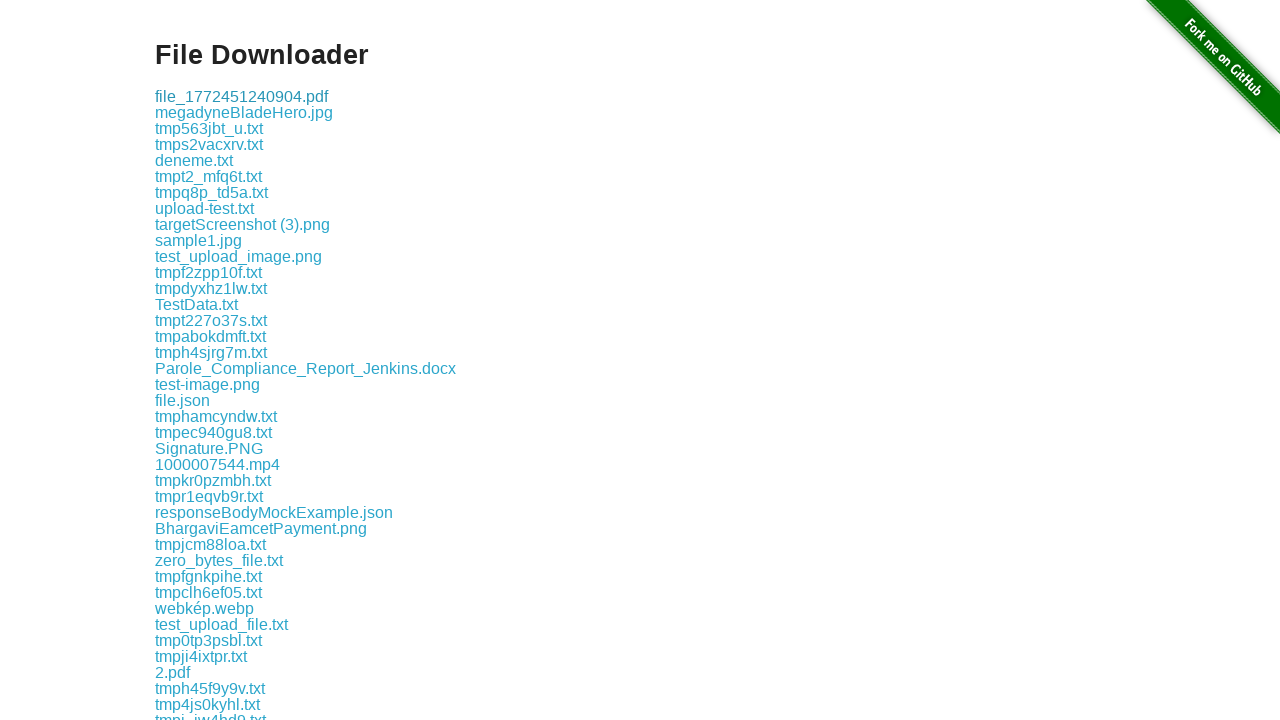

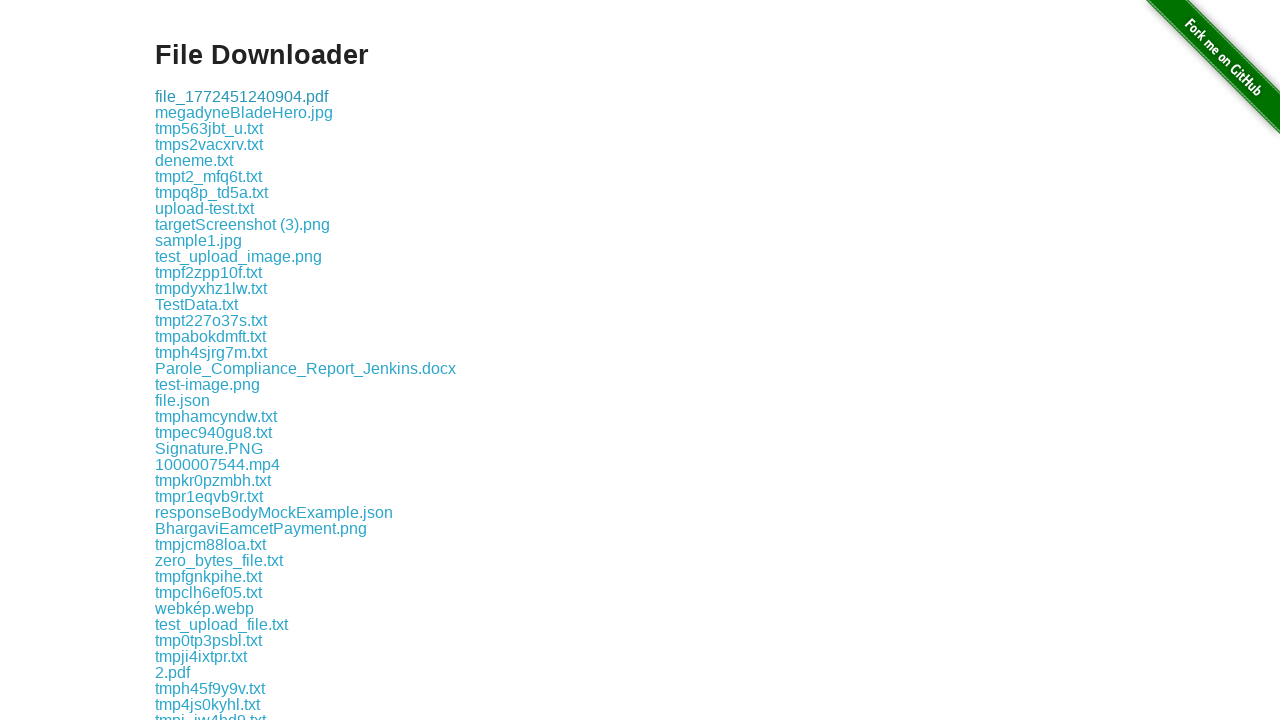